Tests removing completed todos by clicking the clear completed button

Starting URL: https://devmountain.github.io/qa_todos/

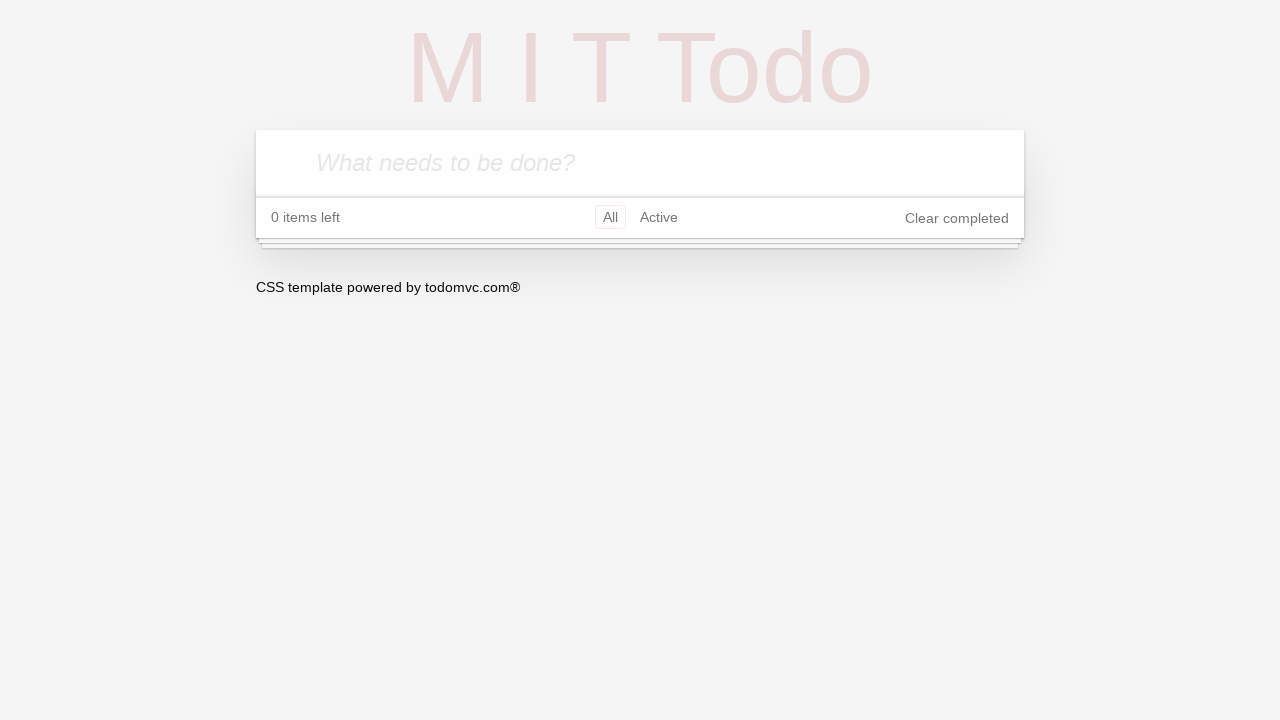

Waited for clear completed button to be visible
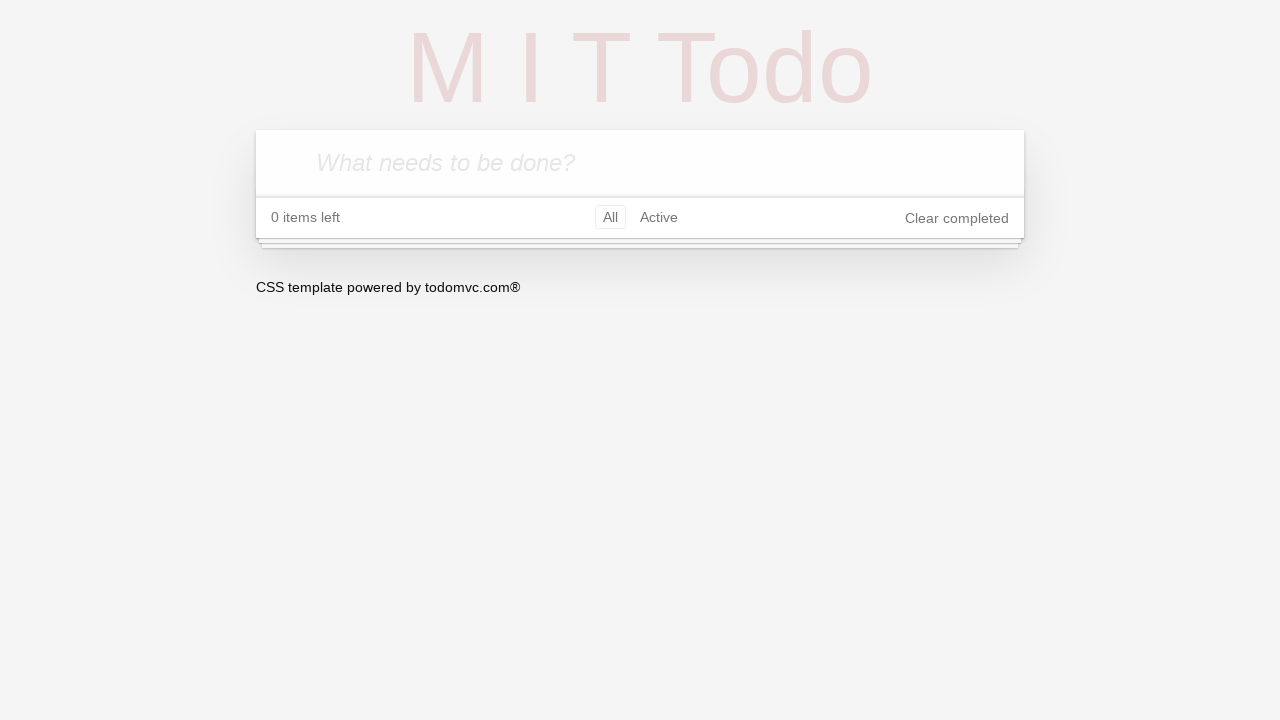

Clicked the clear completed button to remove completed todos at (957, 218) on .clear-completed
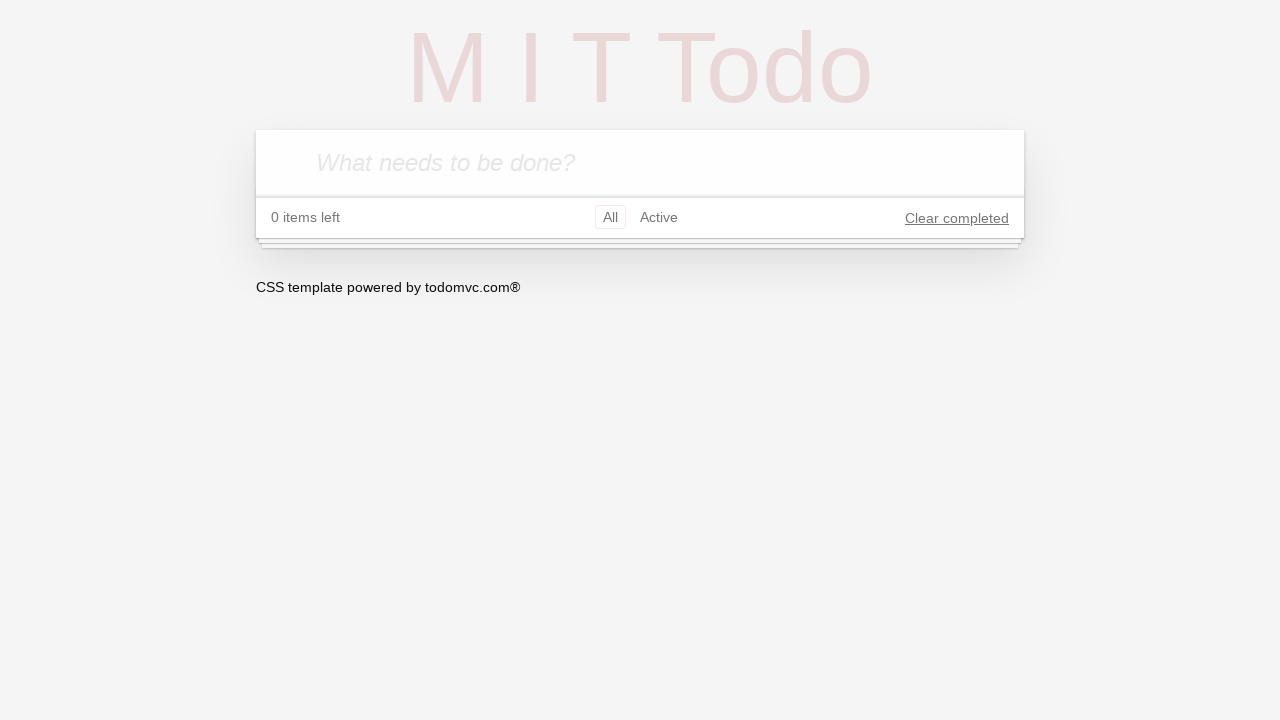

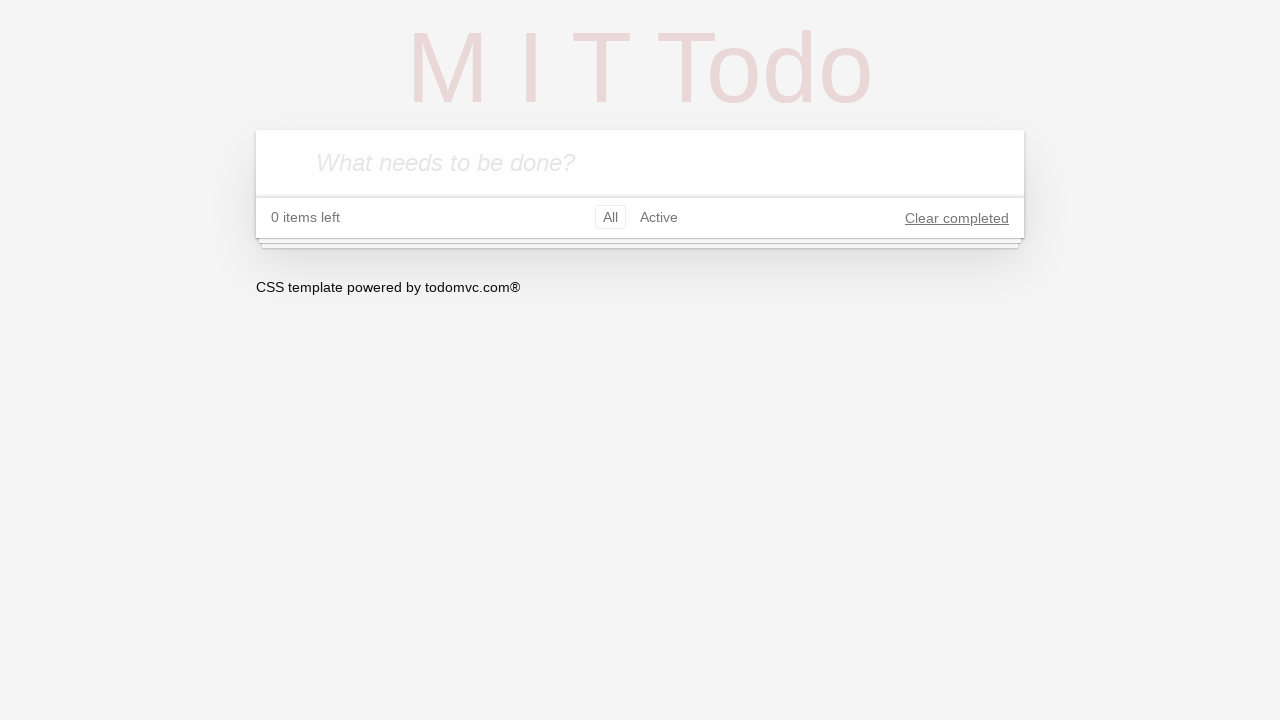